Navigates to ToolsQA demo site, clicks on Elements section, and opens the Text Box form

Starting URL: https://www.toolsqa.com/

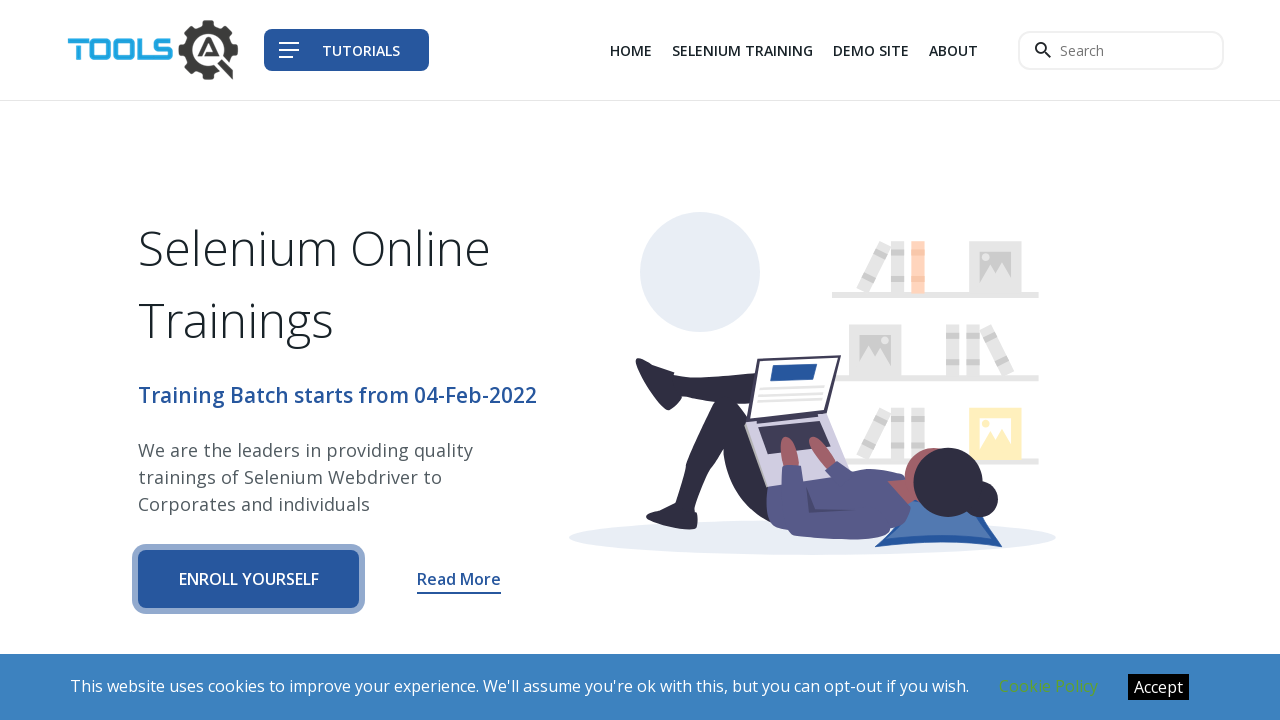

Clicked on Demo Site link in navigation at (871, 50) on xpath=//ul[@class = 'navbar__links d-none d-lg-flex']/li[3]/a[text() = 'Demo Sit
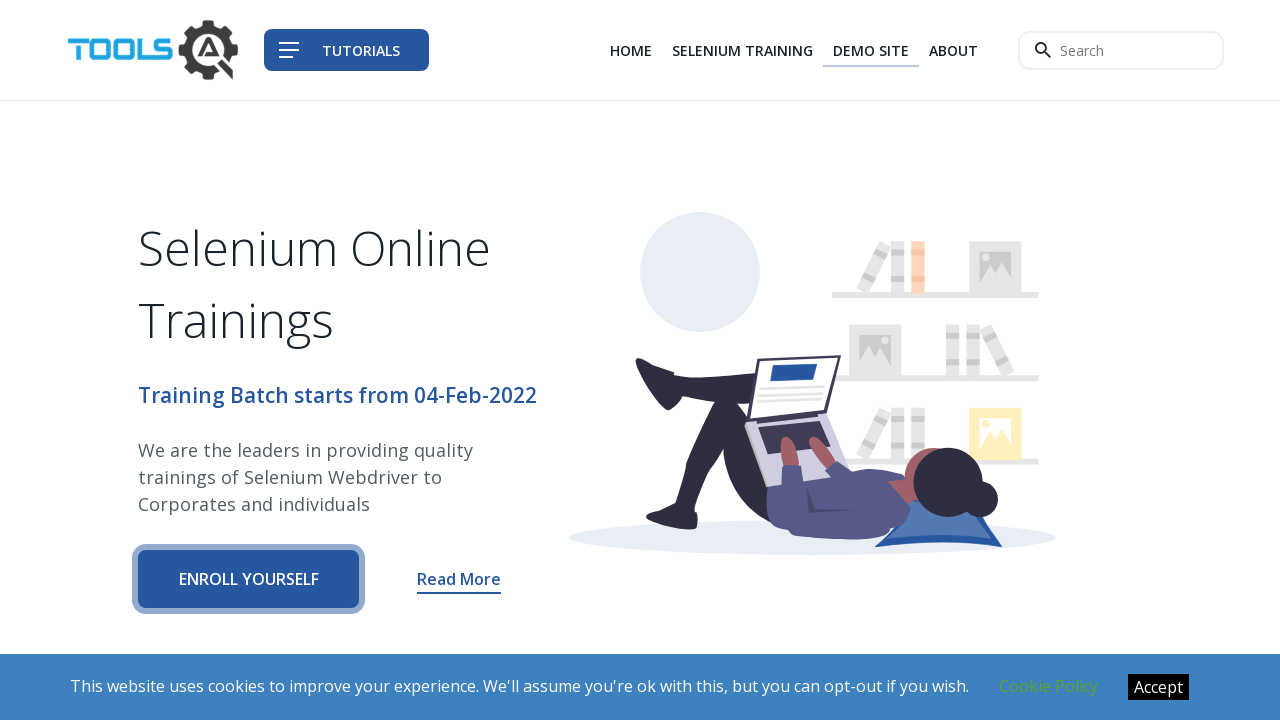

Waited 1 second for page to load
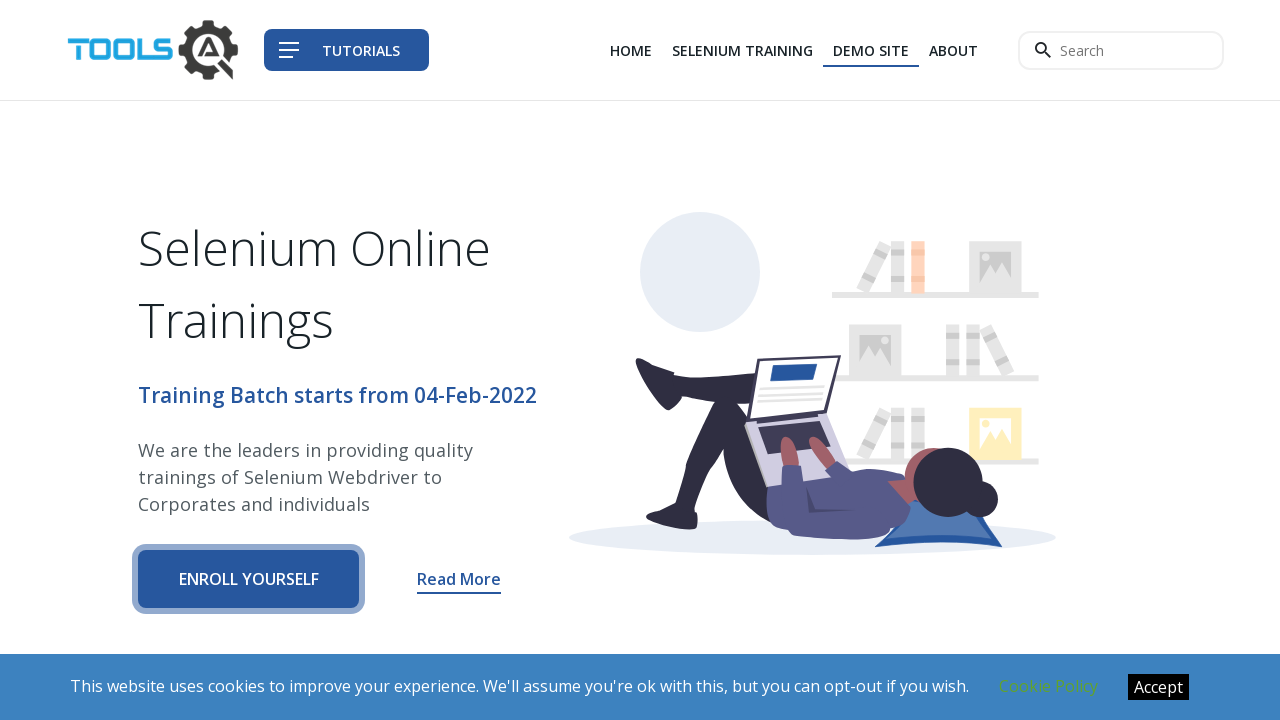

Navigated to https://demoqa.com
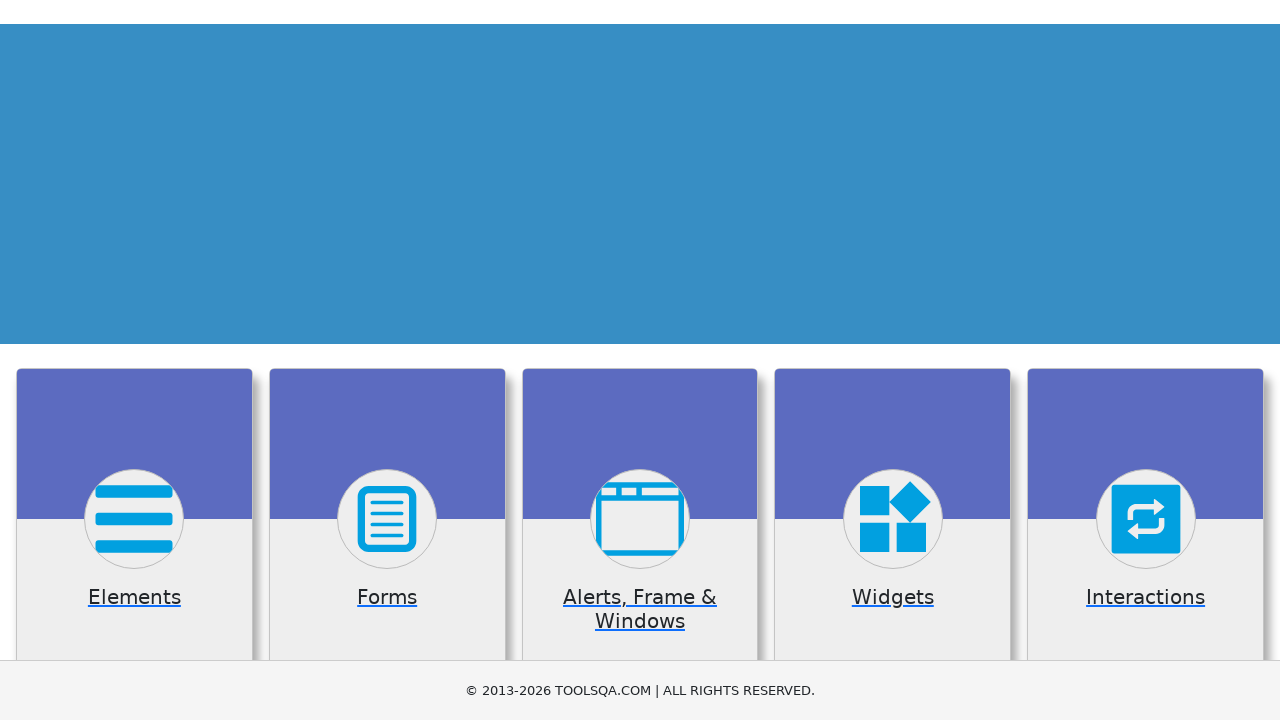

Elements card became visible on the page
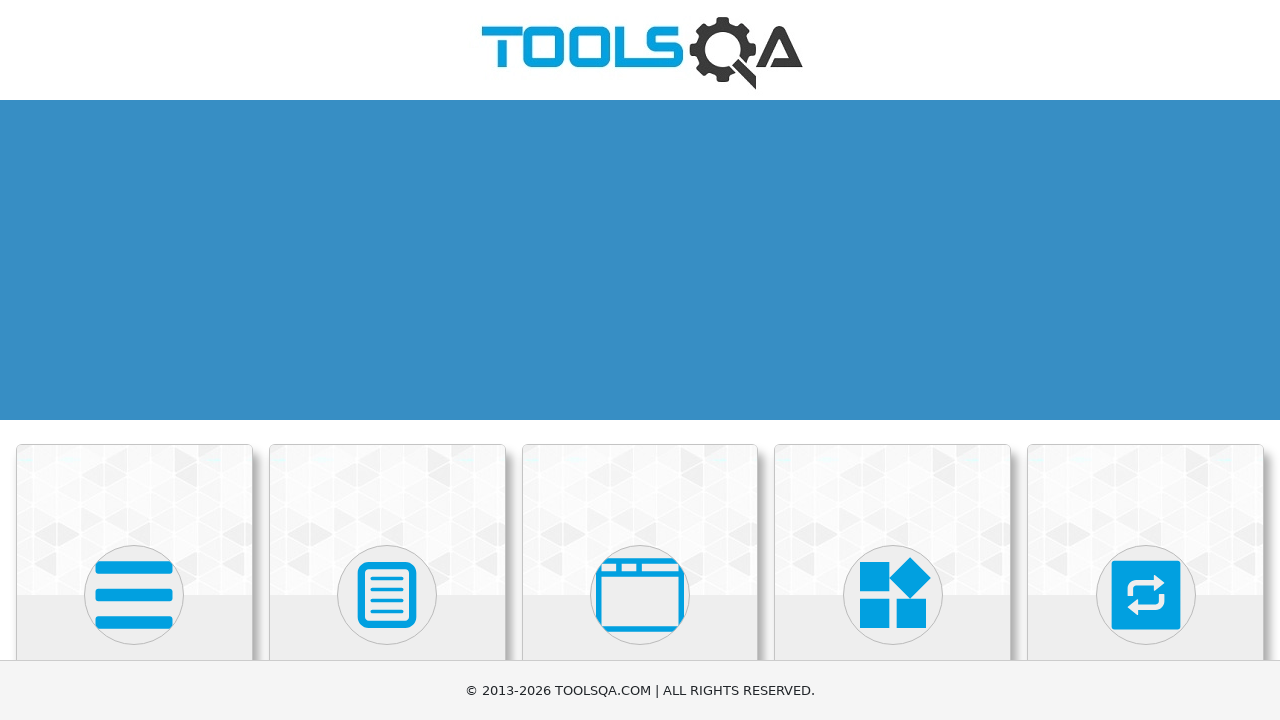

Scrolled Elements card into view
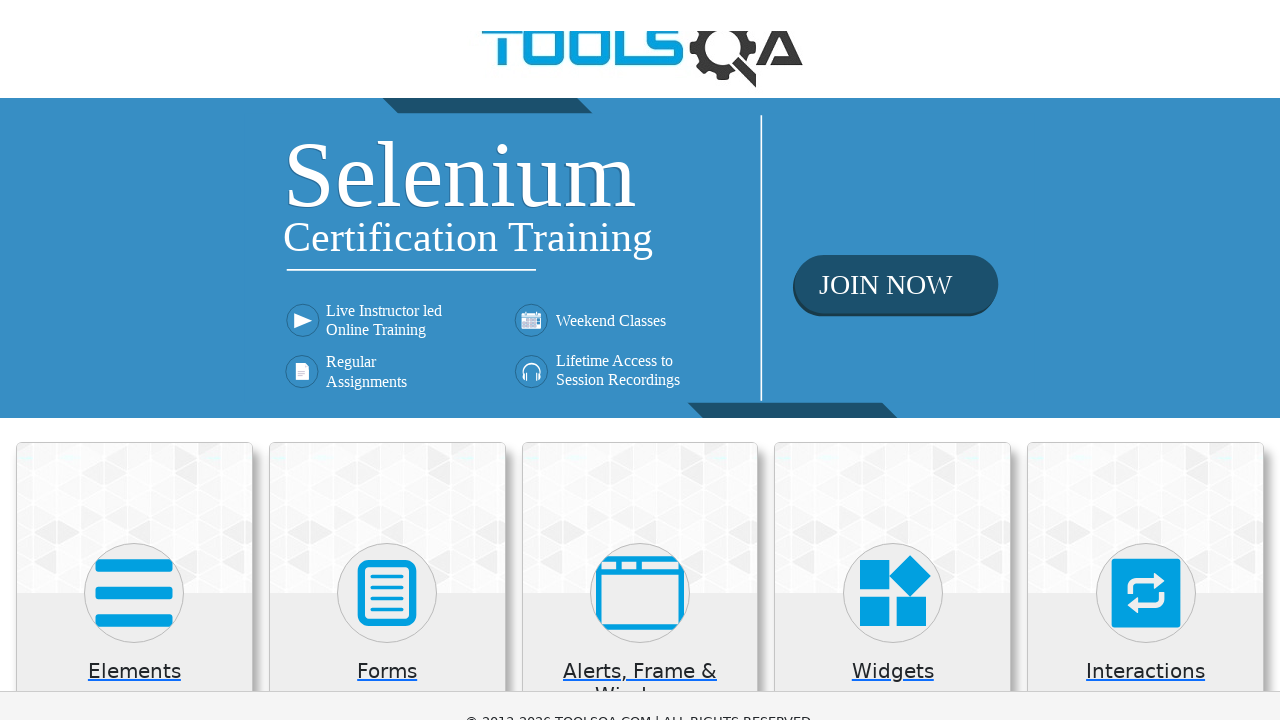

Waited 1 second for scroll animation to complete
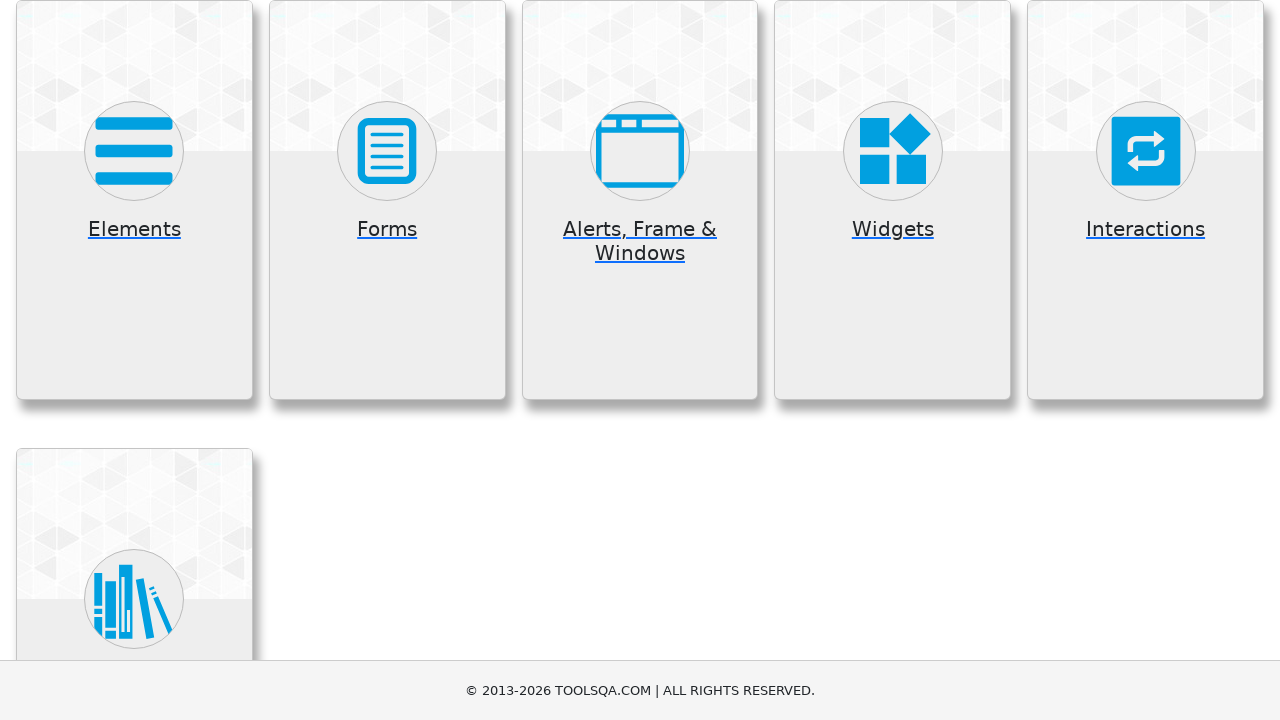

Clicked on Elements card to open Elements section at (134, 200) on xpath=//h5[text()='Elements']/ancestor::div[@class='card mt-4 top-card']
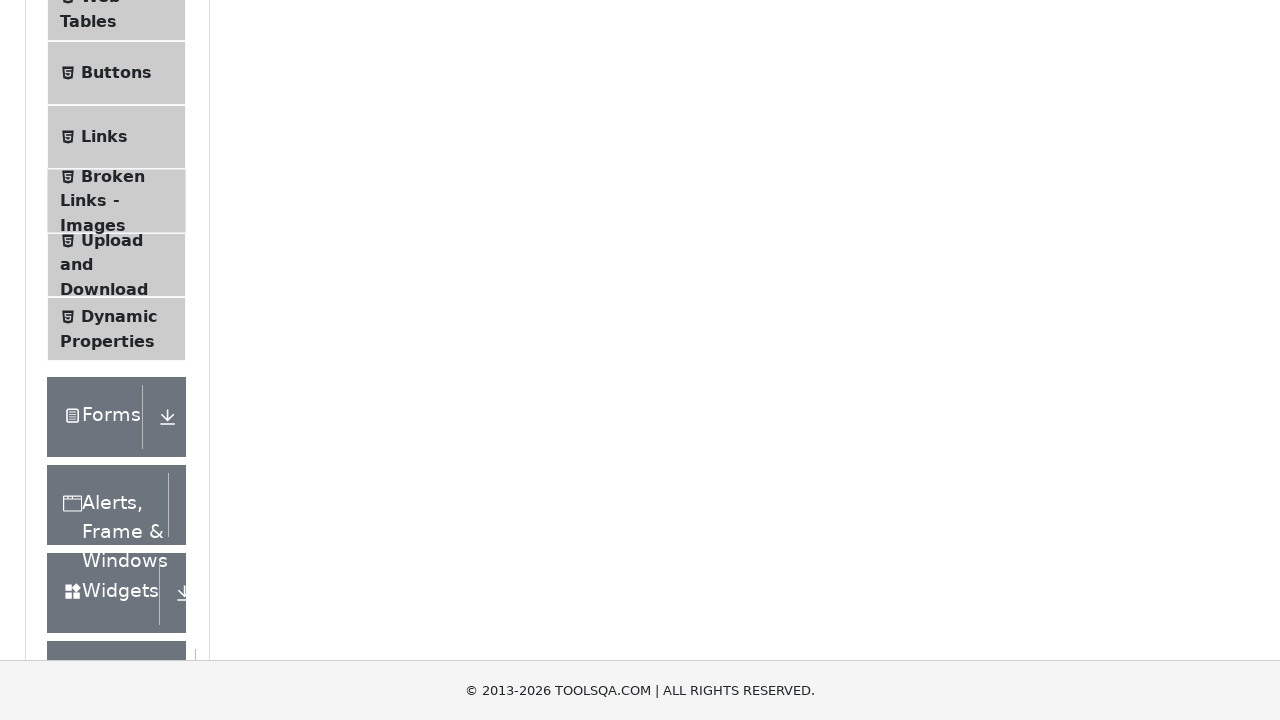

Clicked on Text Box item in sidebar at (119, 261) on xpath=//span[text()='Text Box']
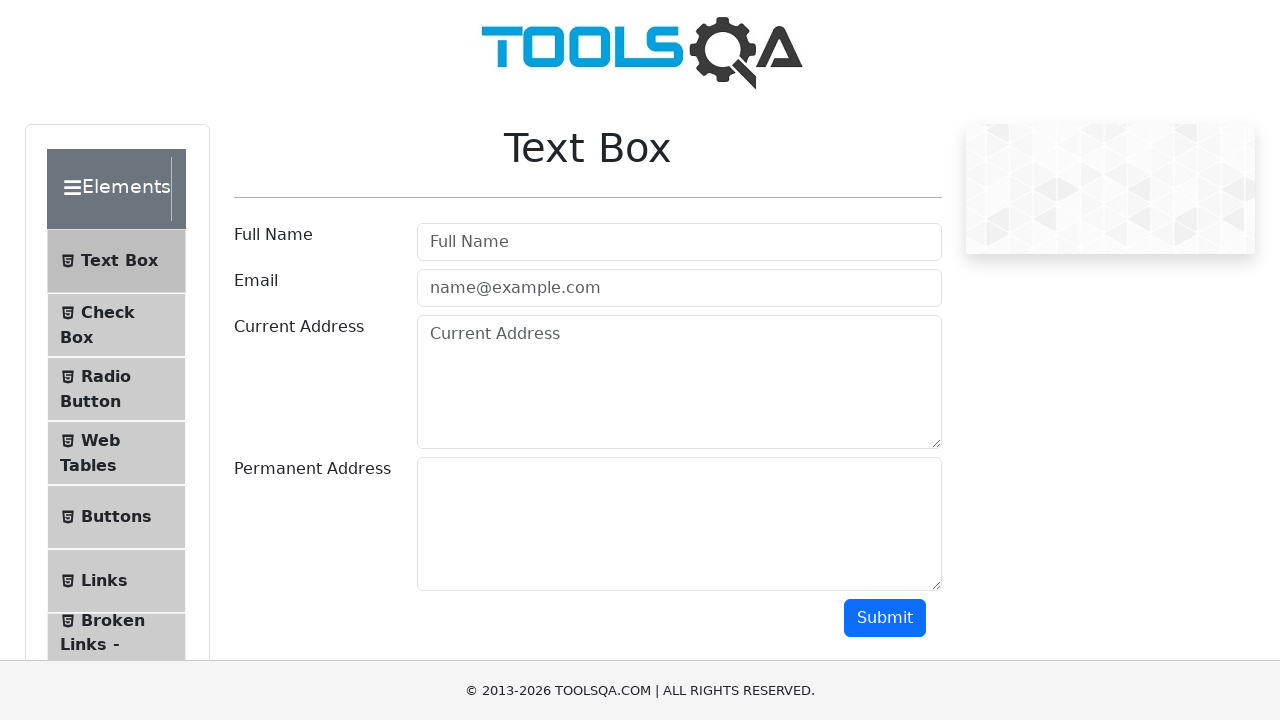

Waited 2 seconds for Text Box form to fully load
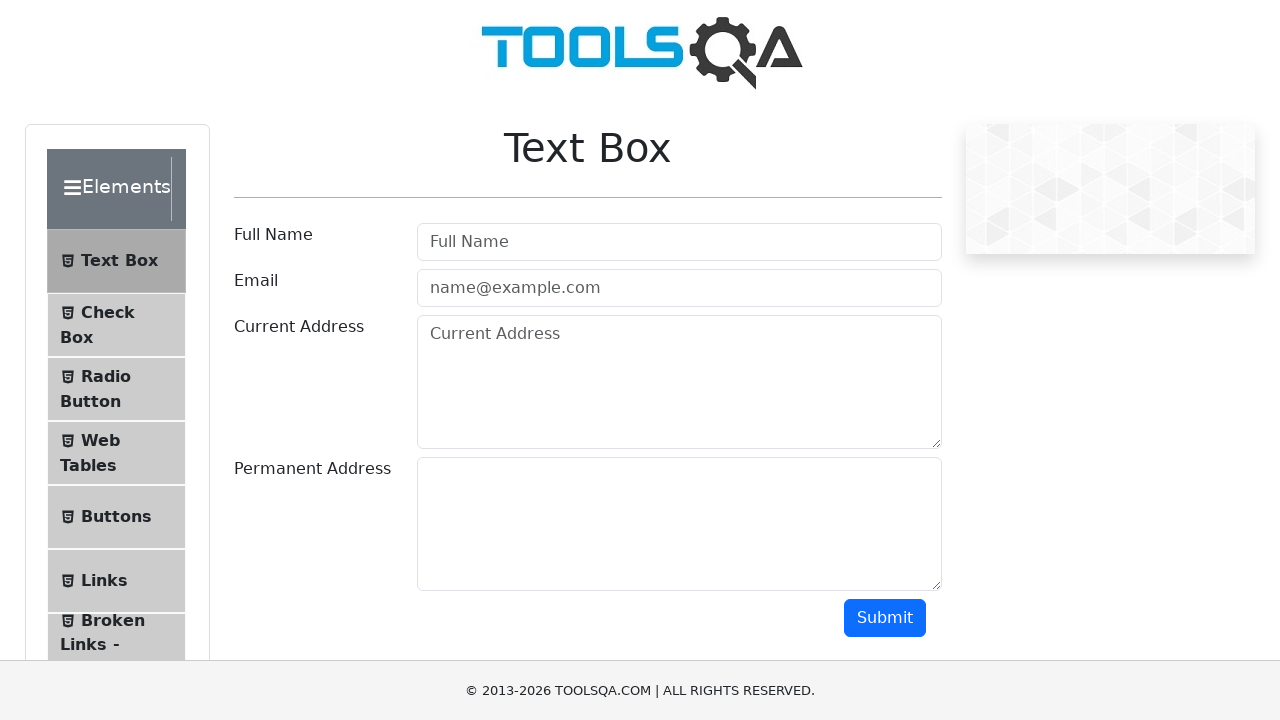

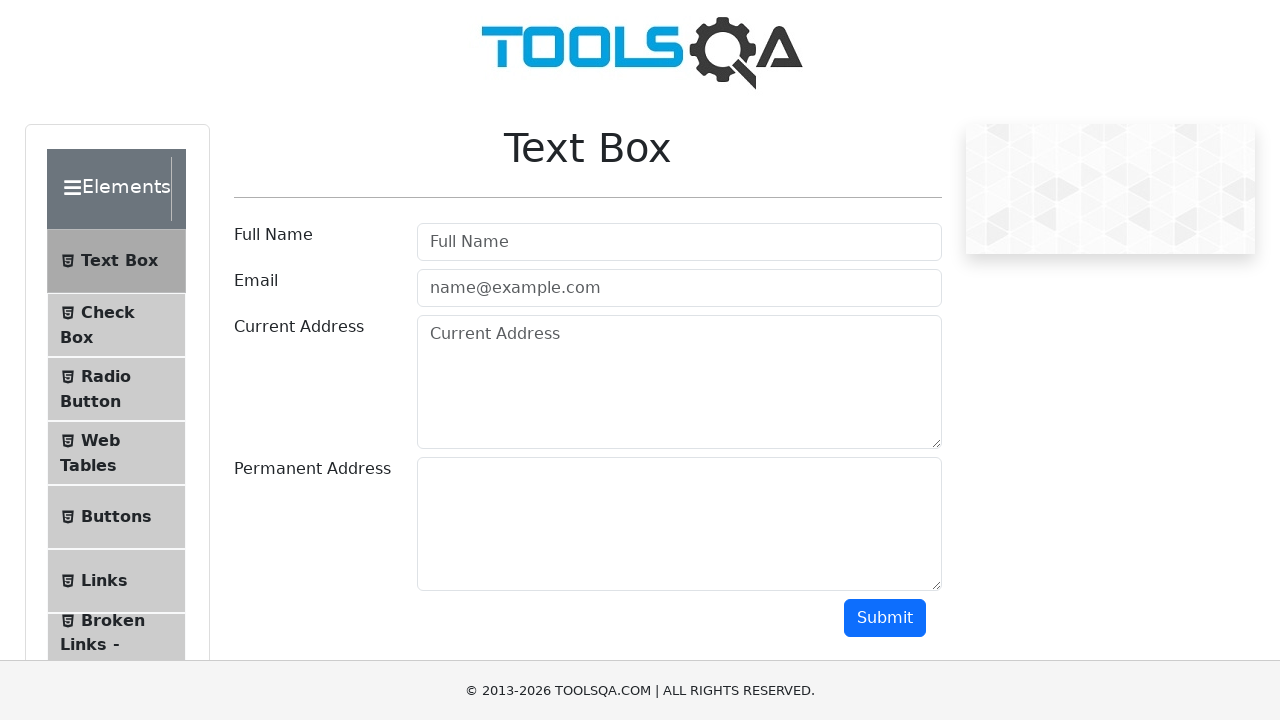